Tests keyboard navigation by clicking an element and then pressing the Tab key

Starting URL: https://www.redmine.org/

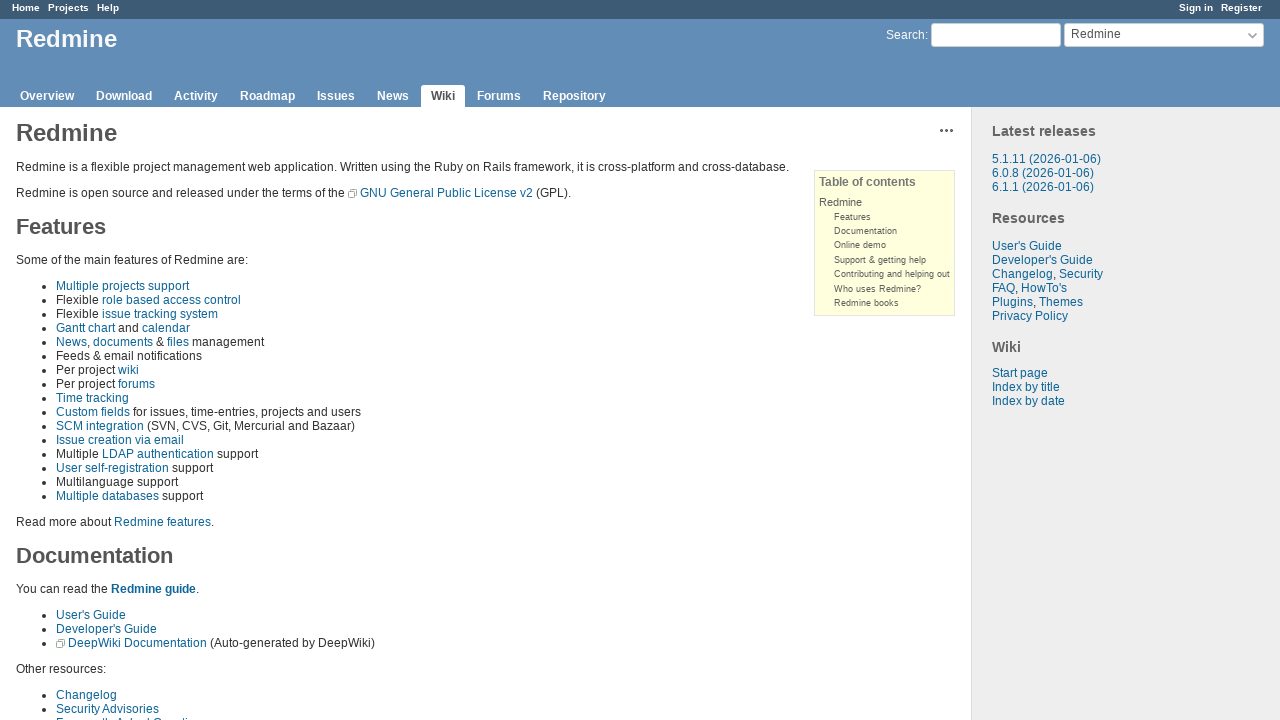

Clicked on the account menu link at (1196, 8) on xpath=//*[@id='account']/ul/li[1]/a
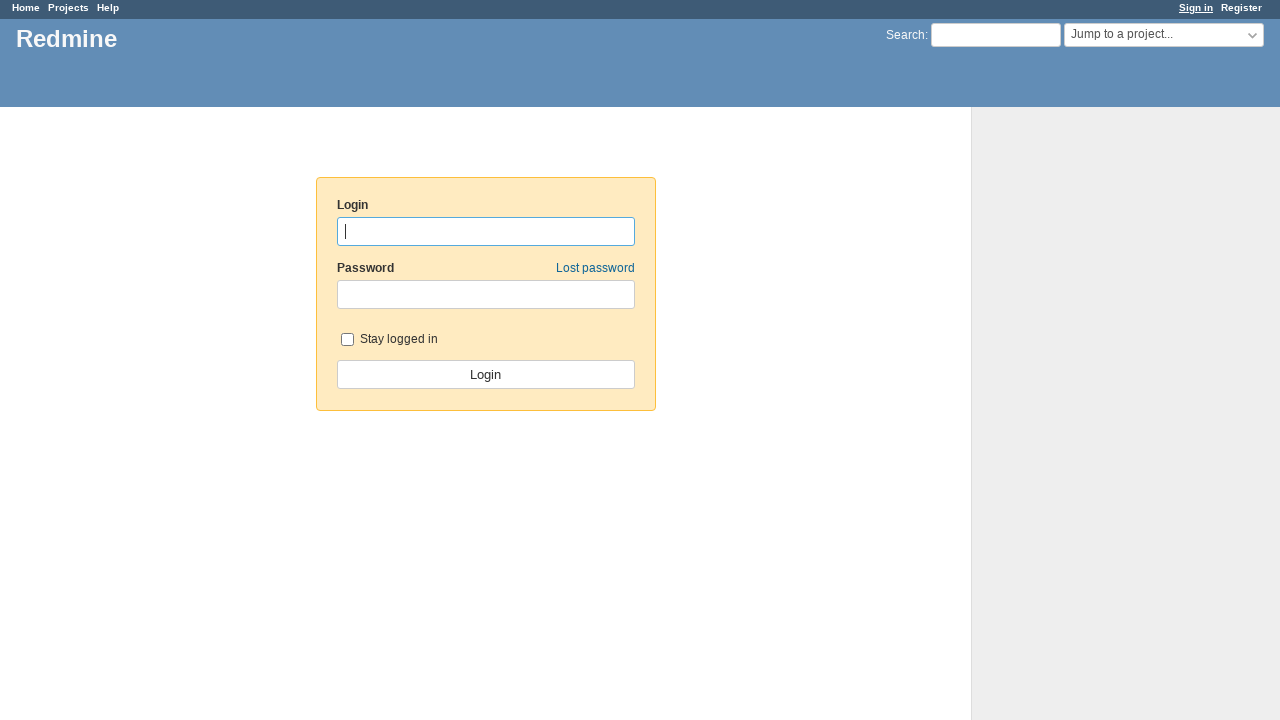

Pressed Tab key for keyboard navigation
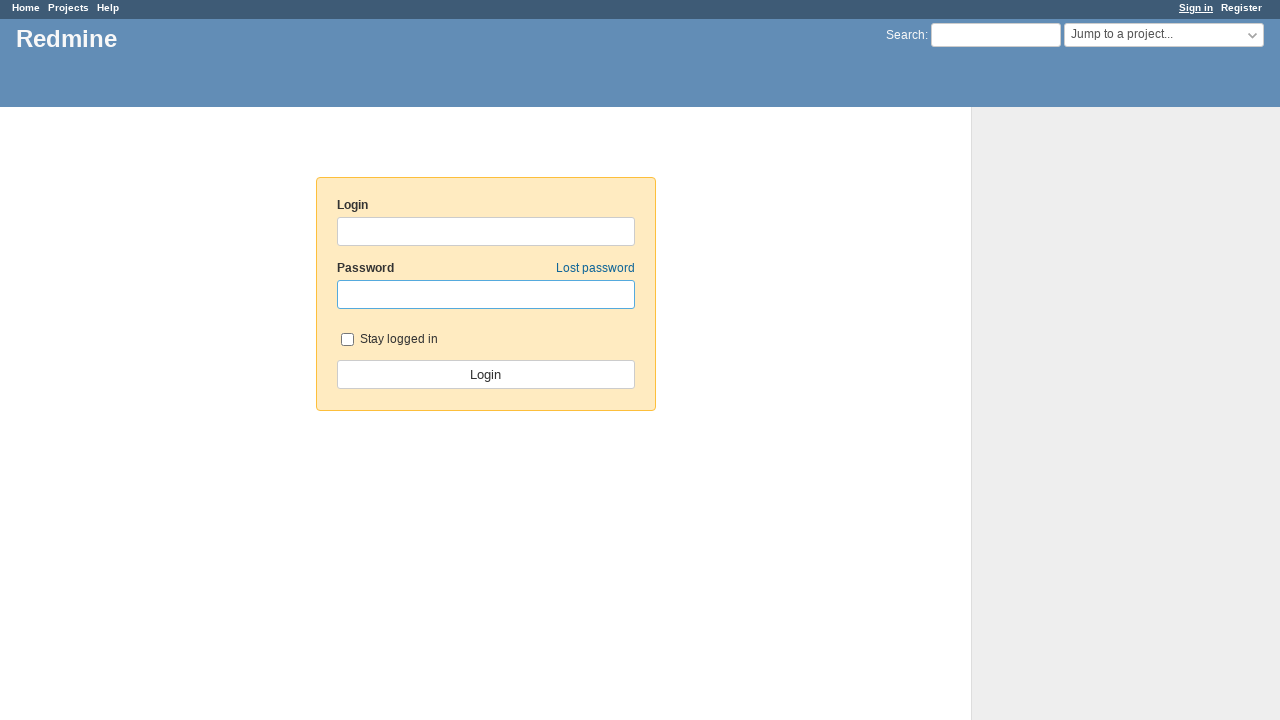

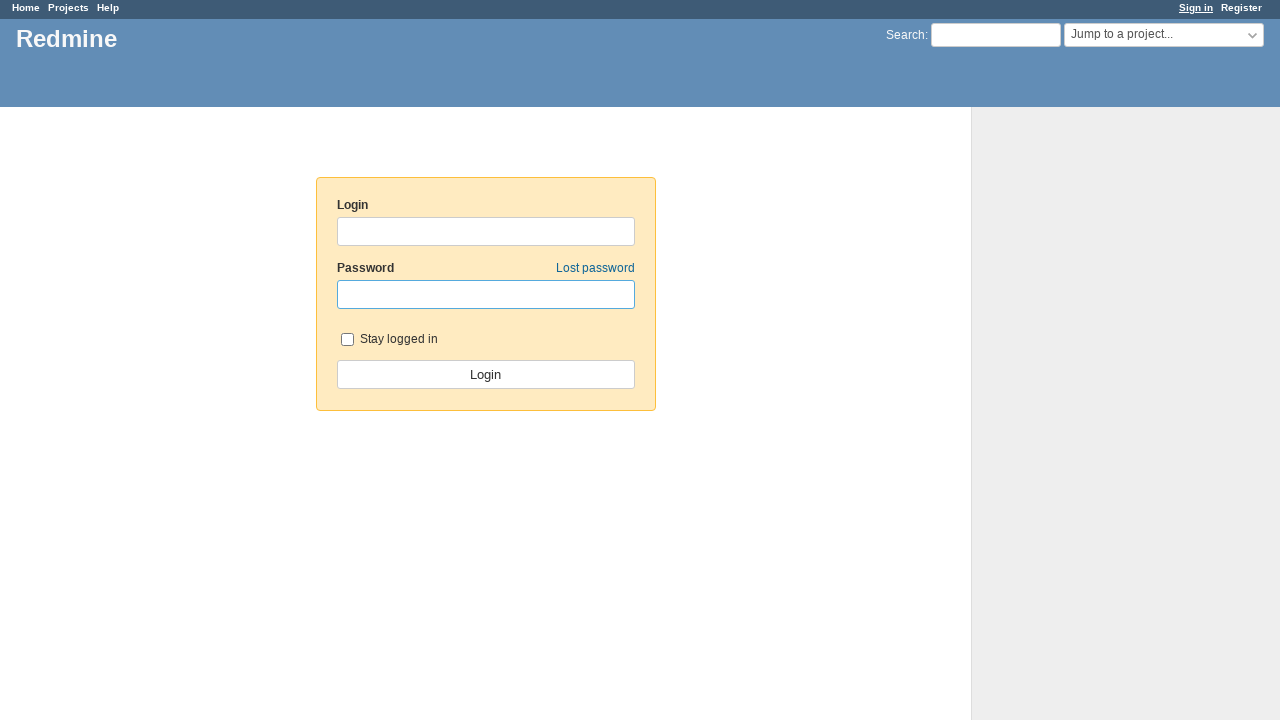